Tests JavaScript alert handling by clicking a button that triggers an alert and then accepting (clicking OK on) the alert dialog

Starting URL: https://testautomationpractice.blogspot.com

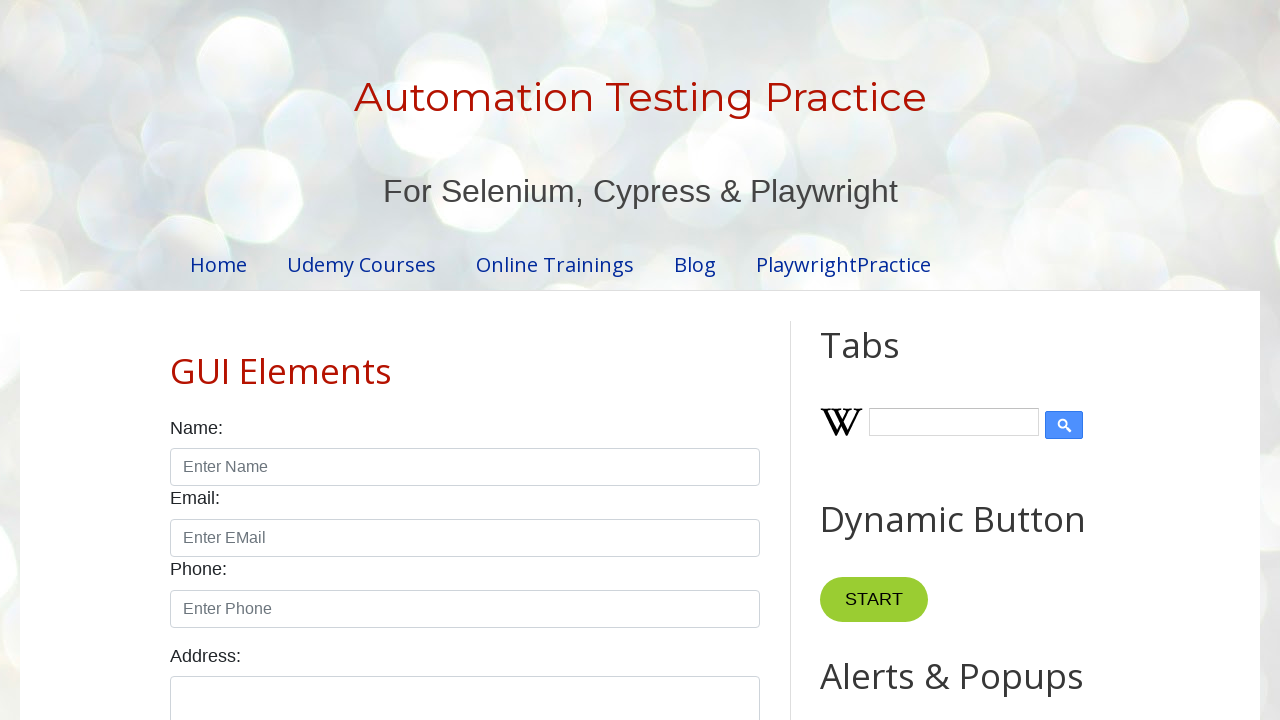

Clicked button to trigger alert dialog at (888, 361) on xpath=//*[@id='HTML9']/div[1]/button
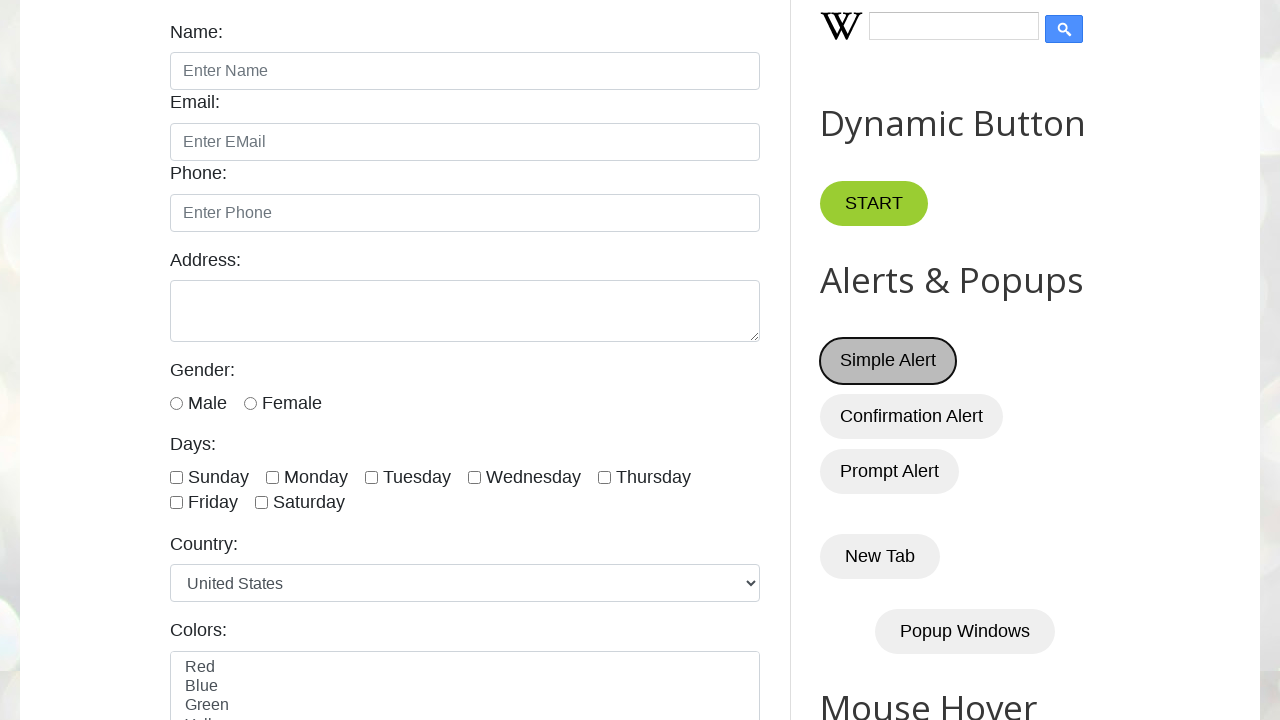

Set up dialog handler to accept alerts
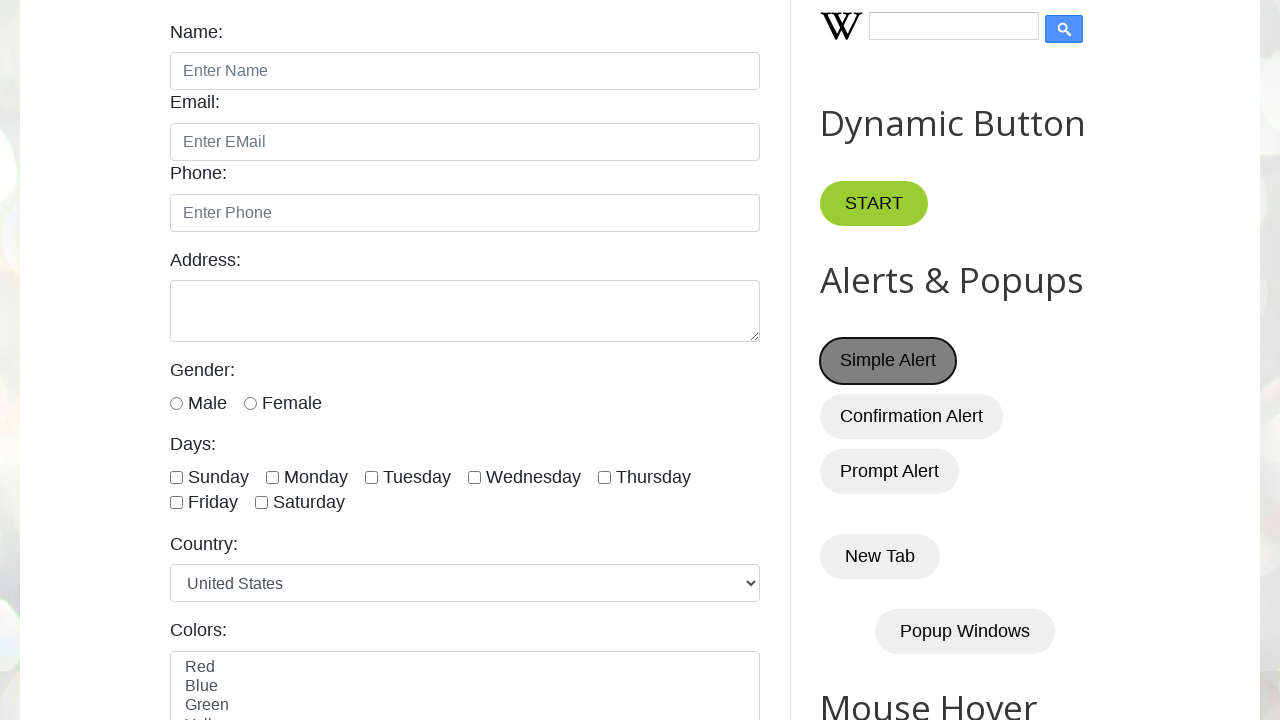

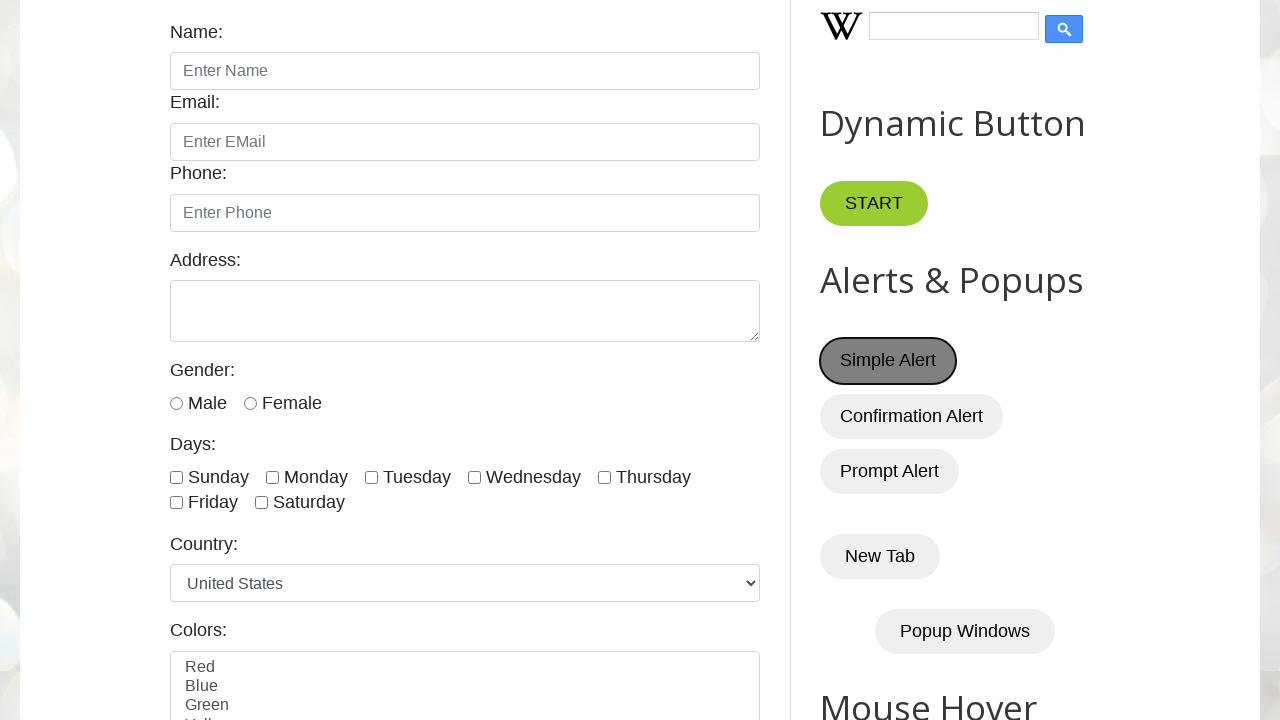